Tests registration form with mismatched email confirmation to verify email confirmation validation

Starting URL: https://alada.vn/tai-khoan/dang-ky.html

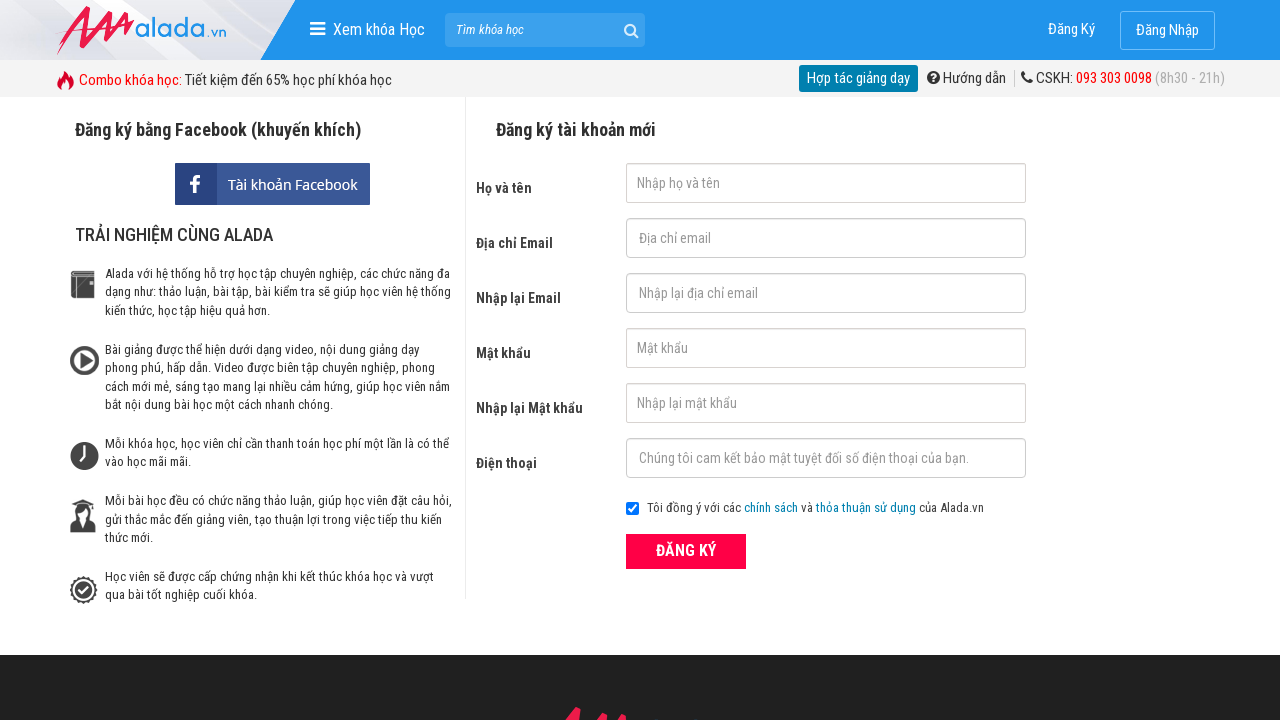

Filled first name field with 'Jon' on input#txtFirstname
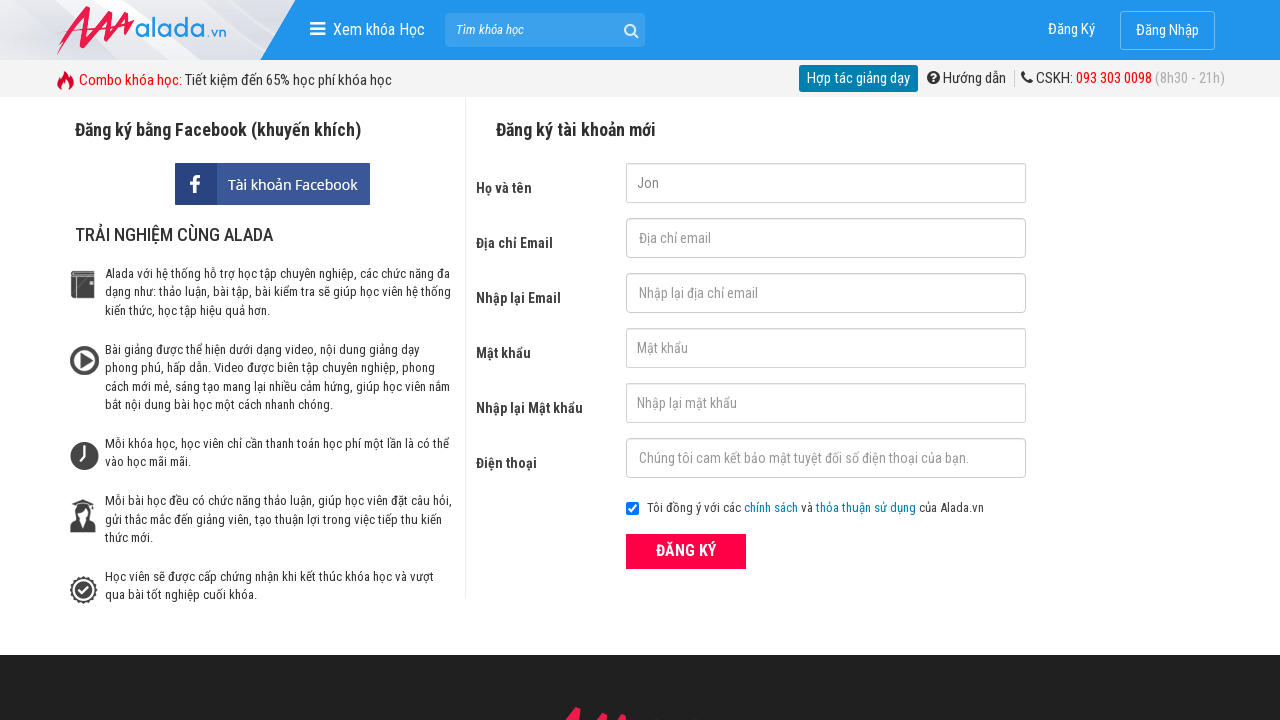

Filled email field with 'Jon@us' on input#txtEmail
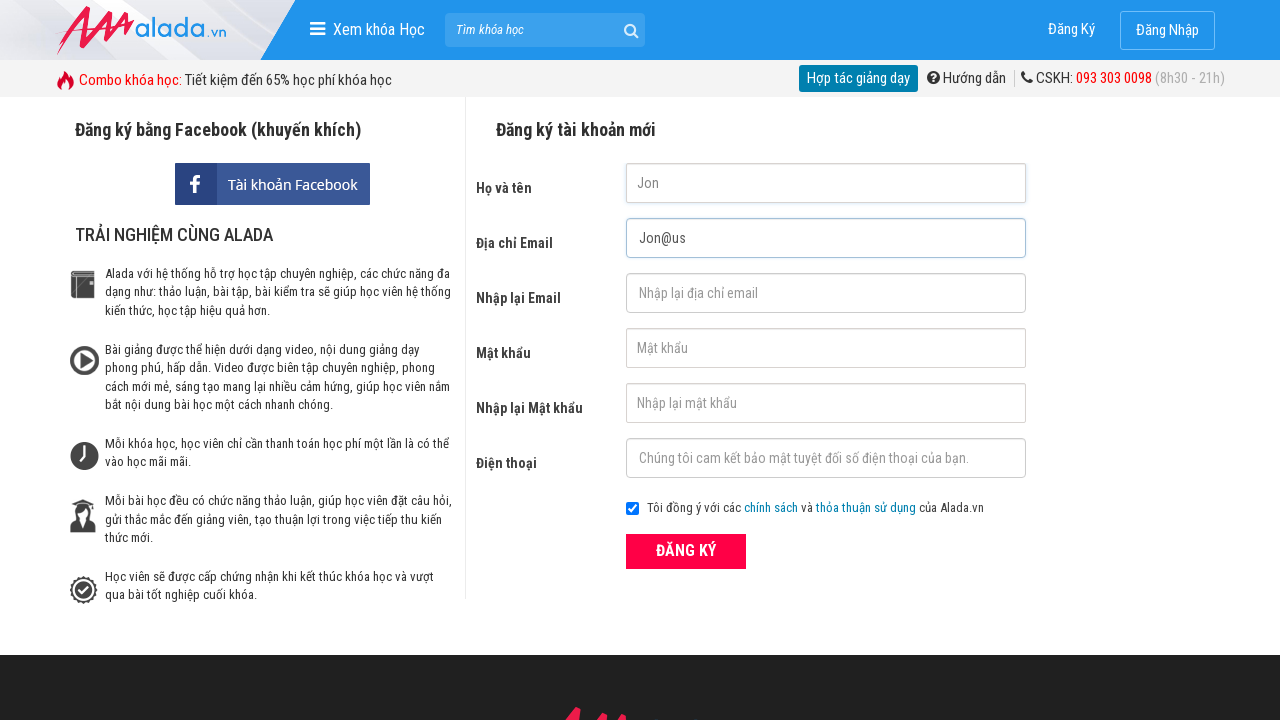

Filled confirm email field with mismatched email 'Jon@ke1n@us' on input#txtCEmail
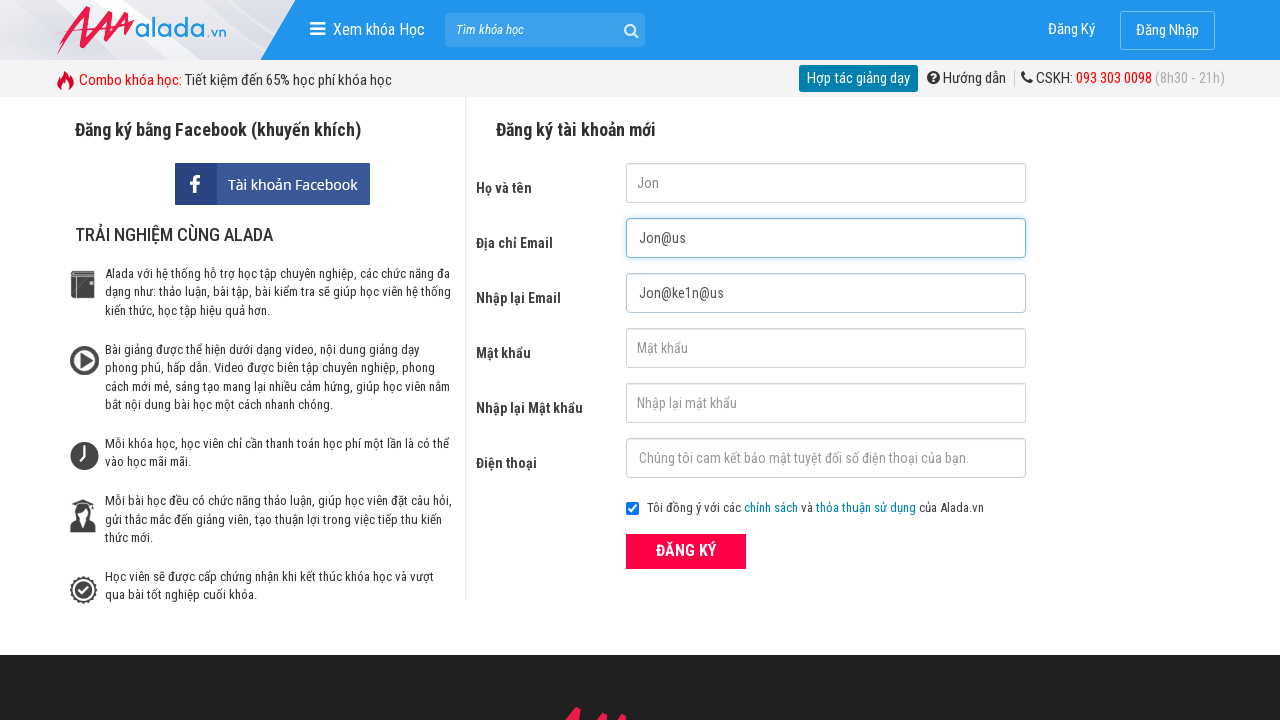

Filled password field with '123456' on input#txtPassword
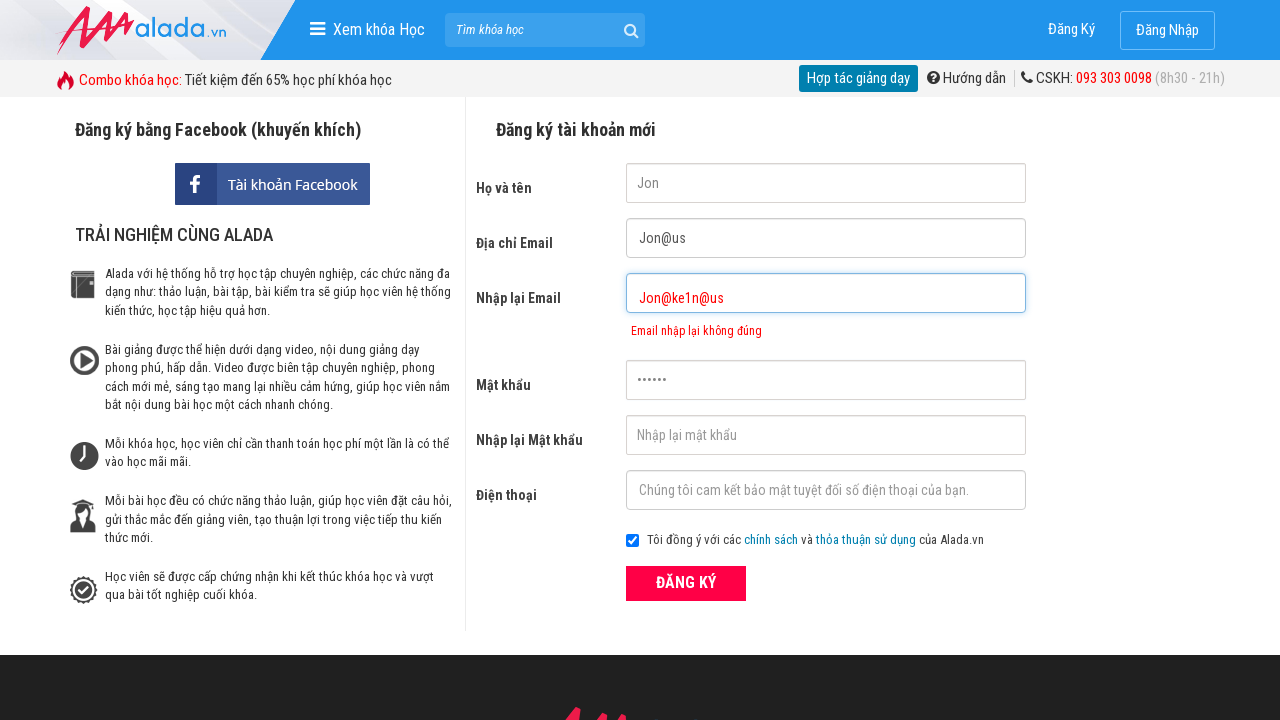

Filled confirm password field with '123456' on input#txtCPassword
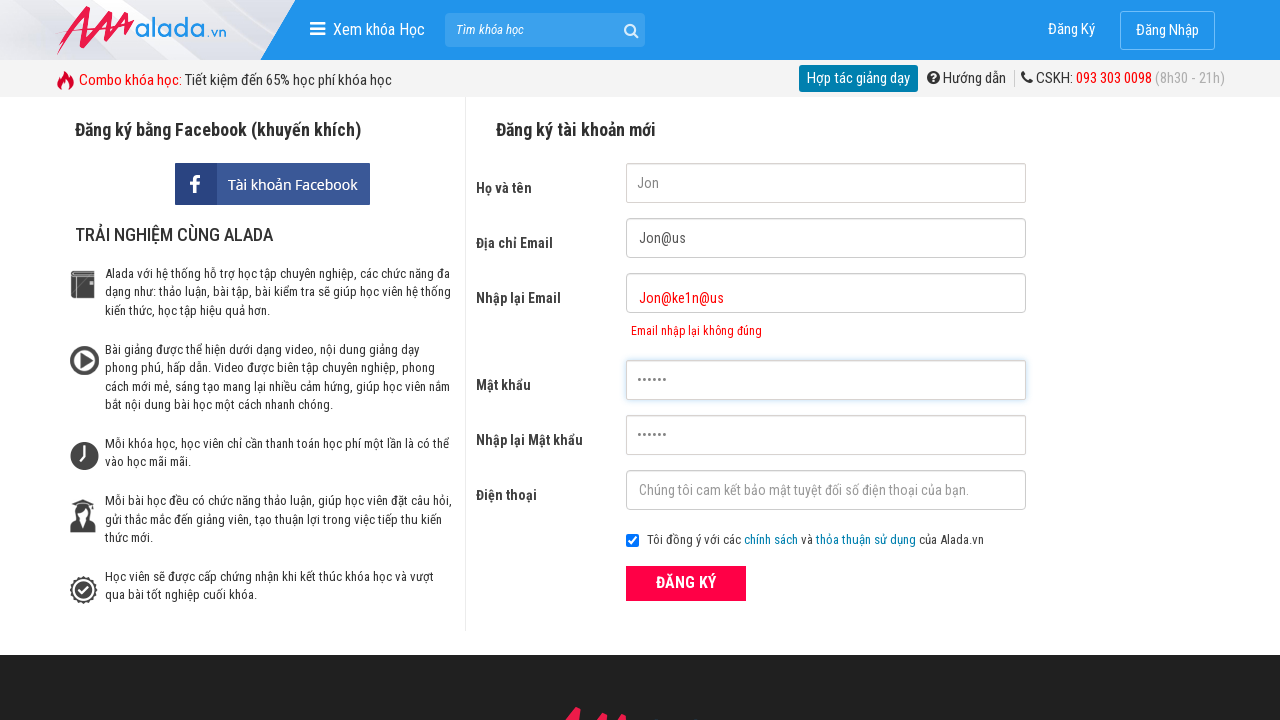

Filled phone field with '0987654321' on input#txtPhone
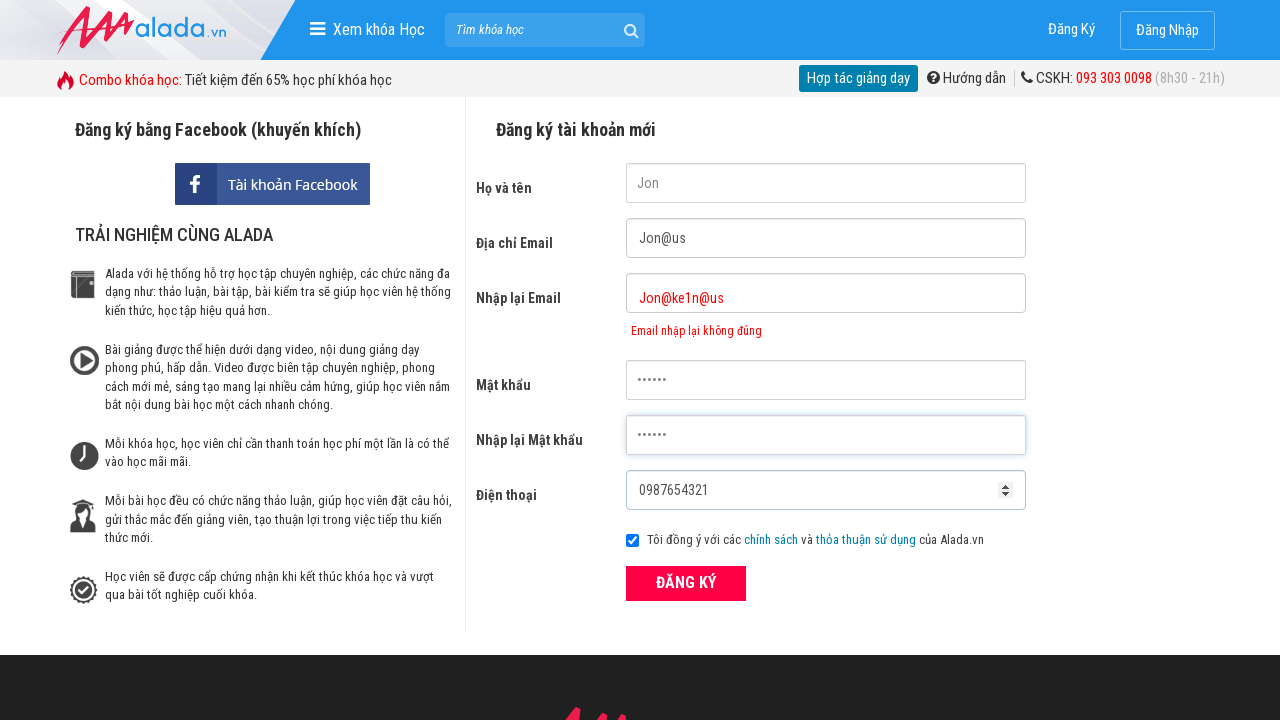

Clicked registration submit button at (686, 583) on div.frmRegister button.btn_pink_sm
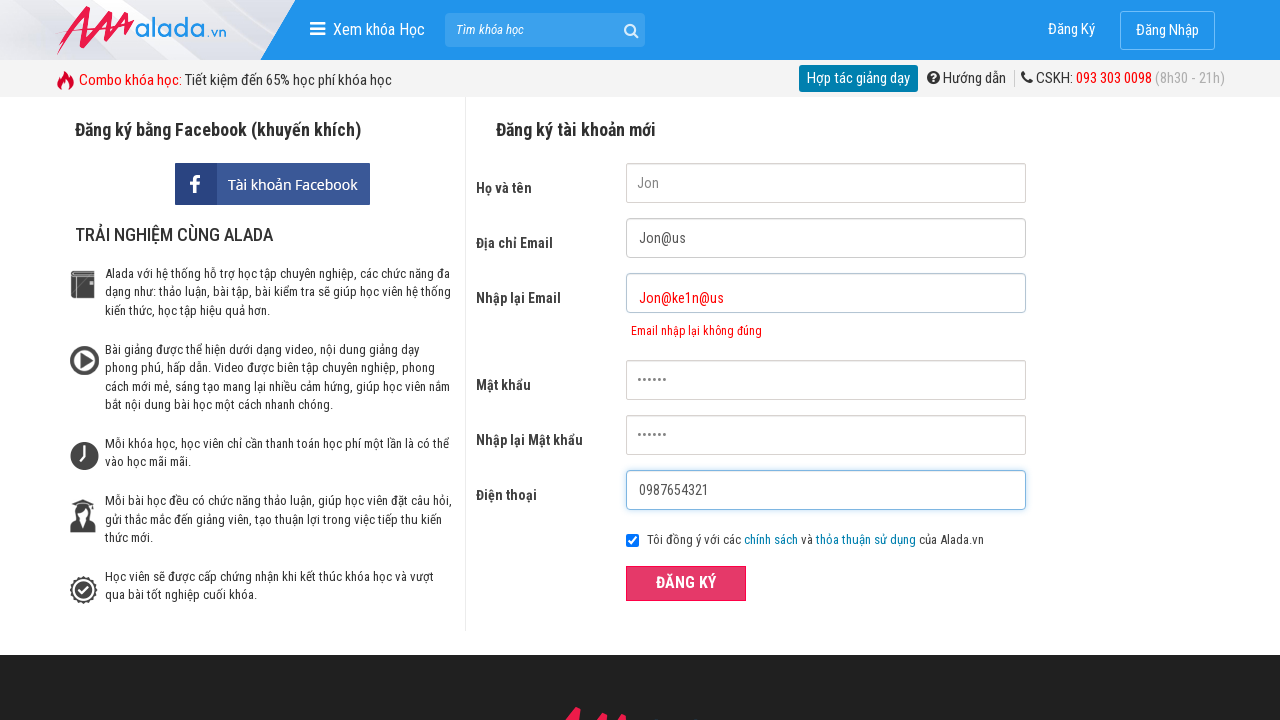

Email confirmation error message appeared, validating mismatched email rejection
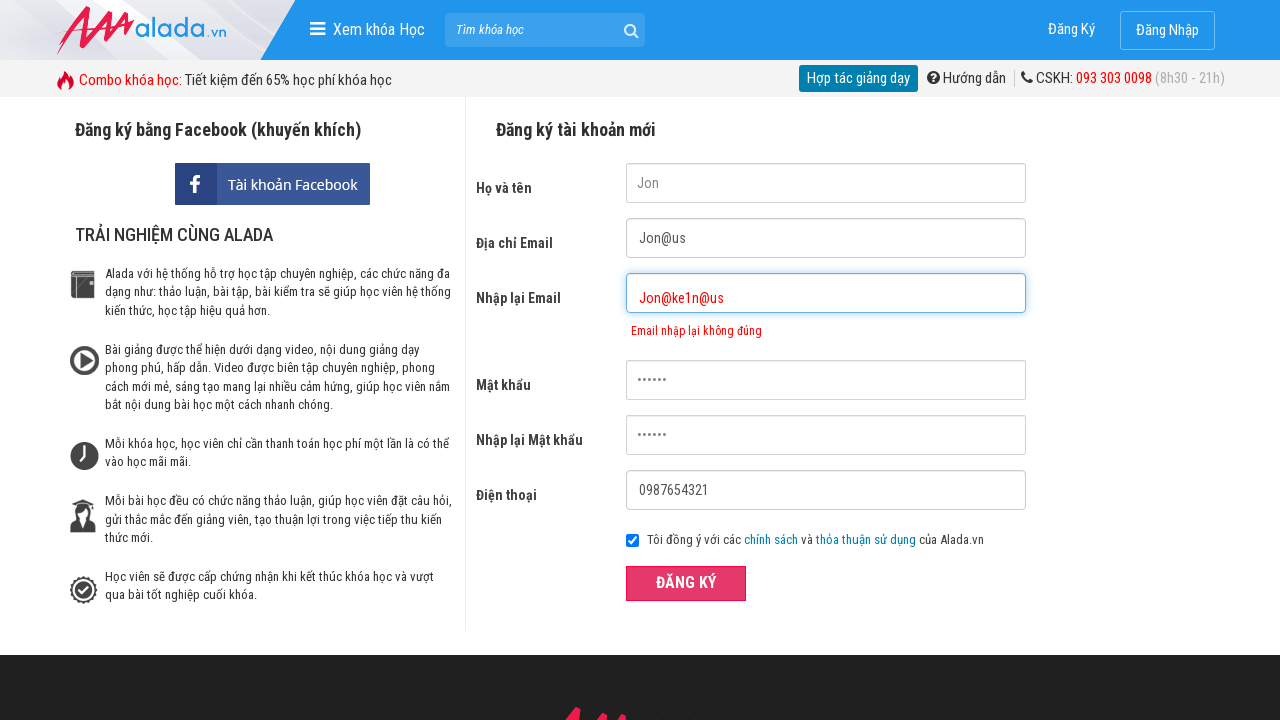

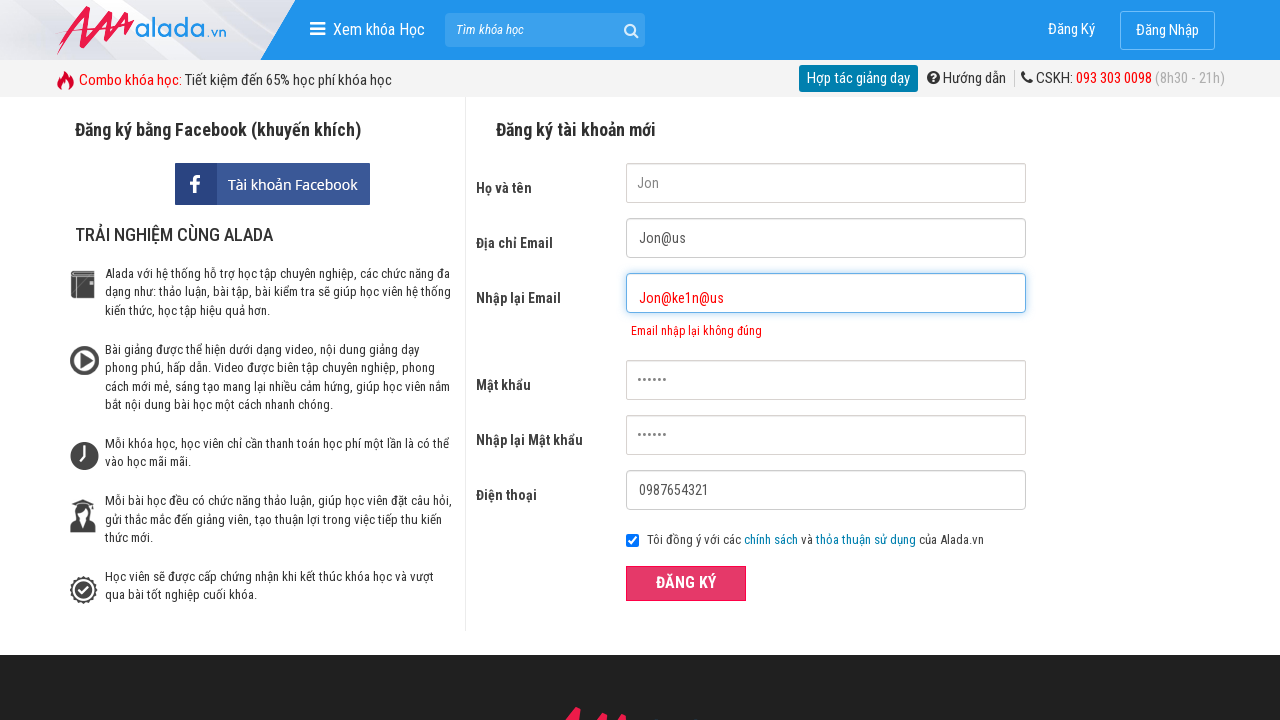